Tests mouse hover functionality by hovering over a "Mouse Hover" element to reveal a dropdown menu, then clicking the "Reload" link option.

Starting URL: https://rahulshettyacademy.com/AutomationPractice/

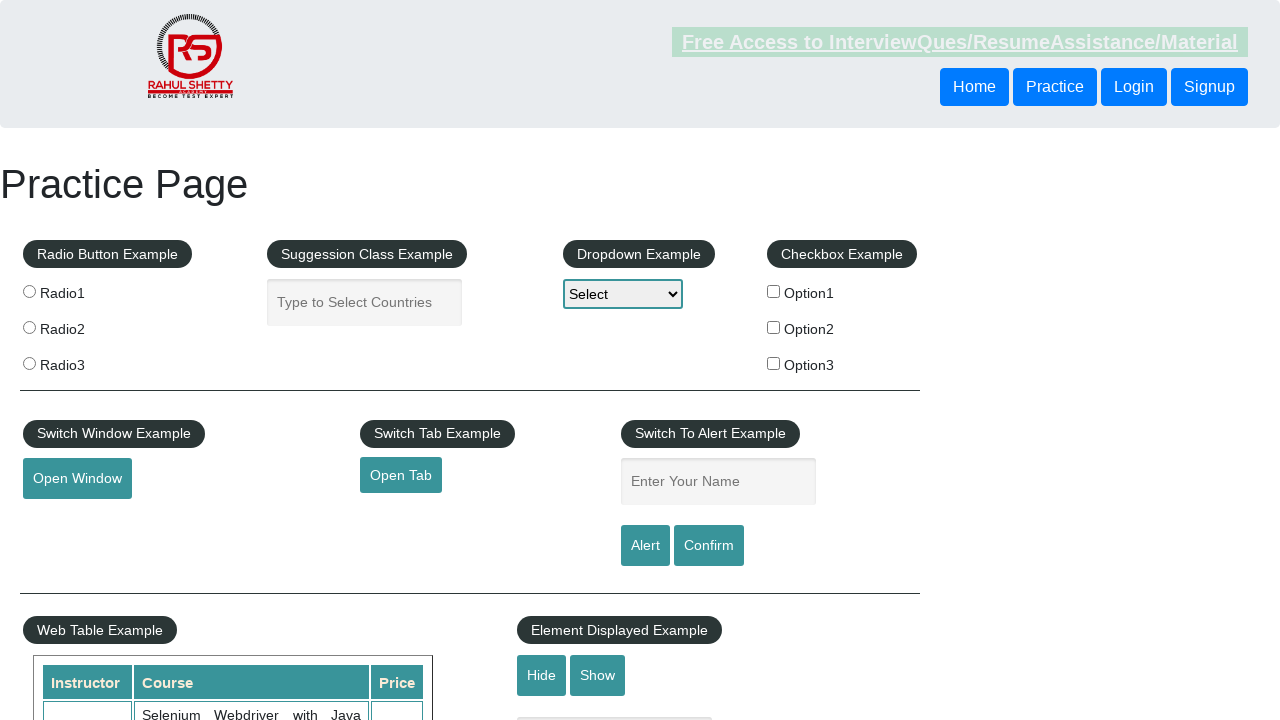

Navigated to AutomationPractice page
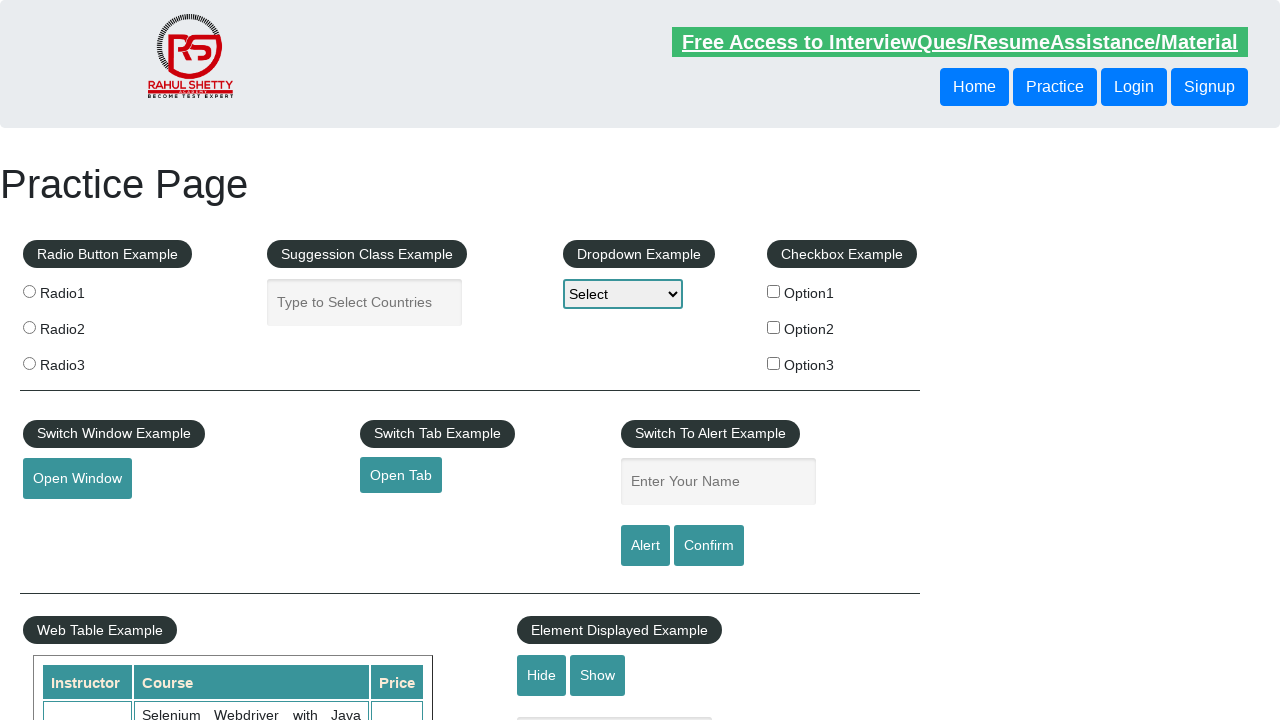

Hovered over 'Mouse Hover' element to reveal dropdown menu at (83, 361) on #mousehover
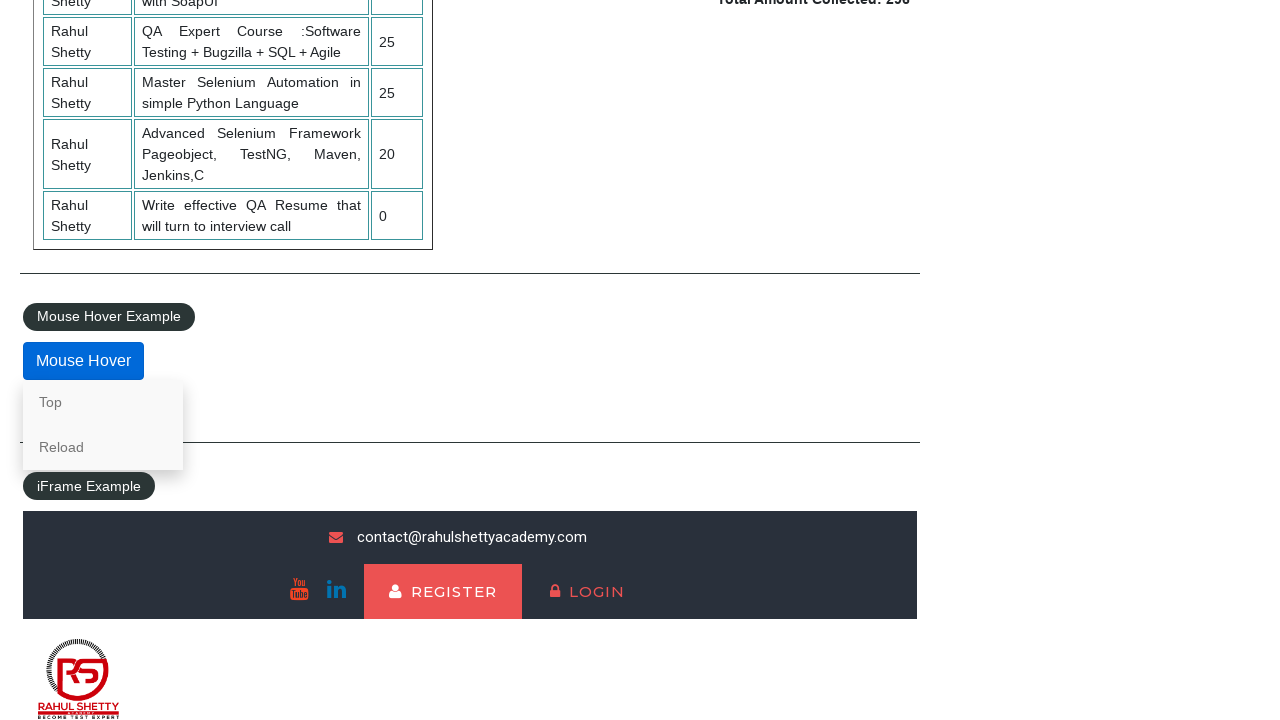

Clicked 'Reload' link from the dropdown menu at (103, 447) on a:text('Reload')
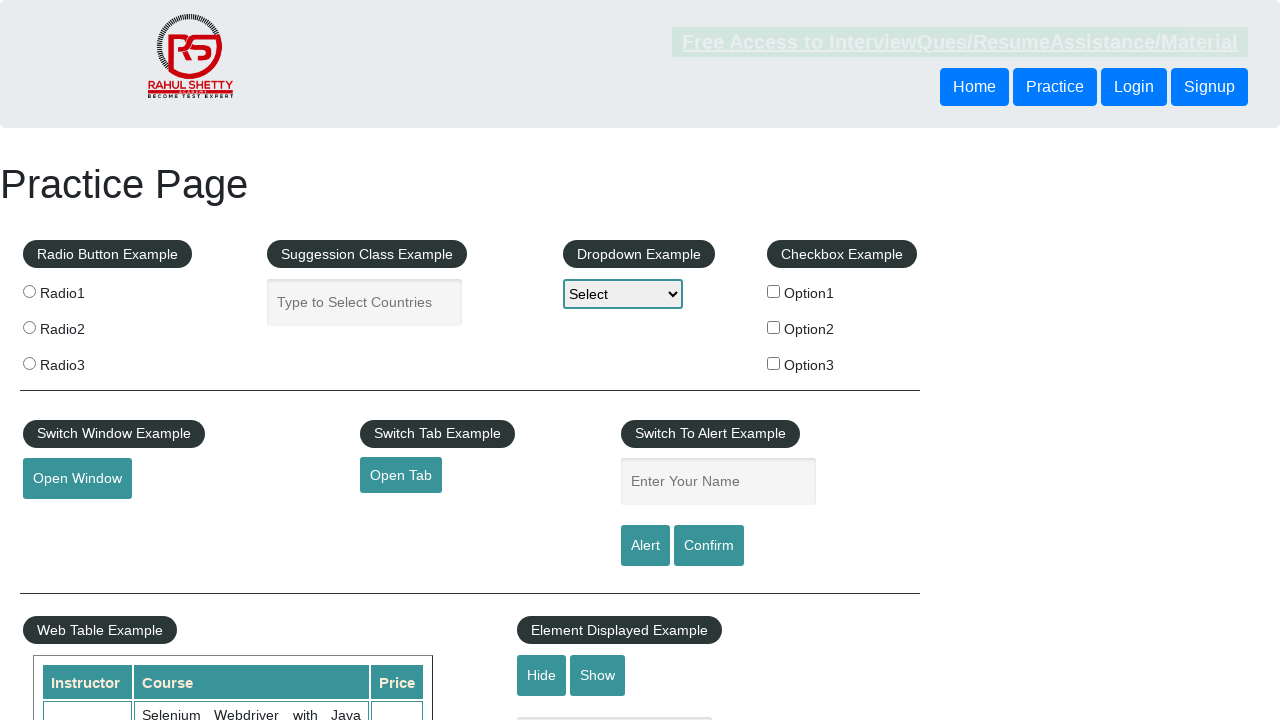

Page reloaded and stabilized
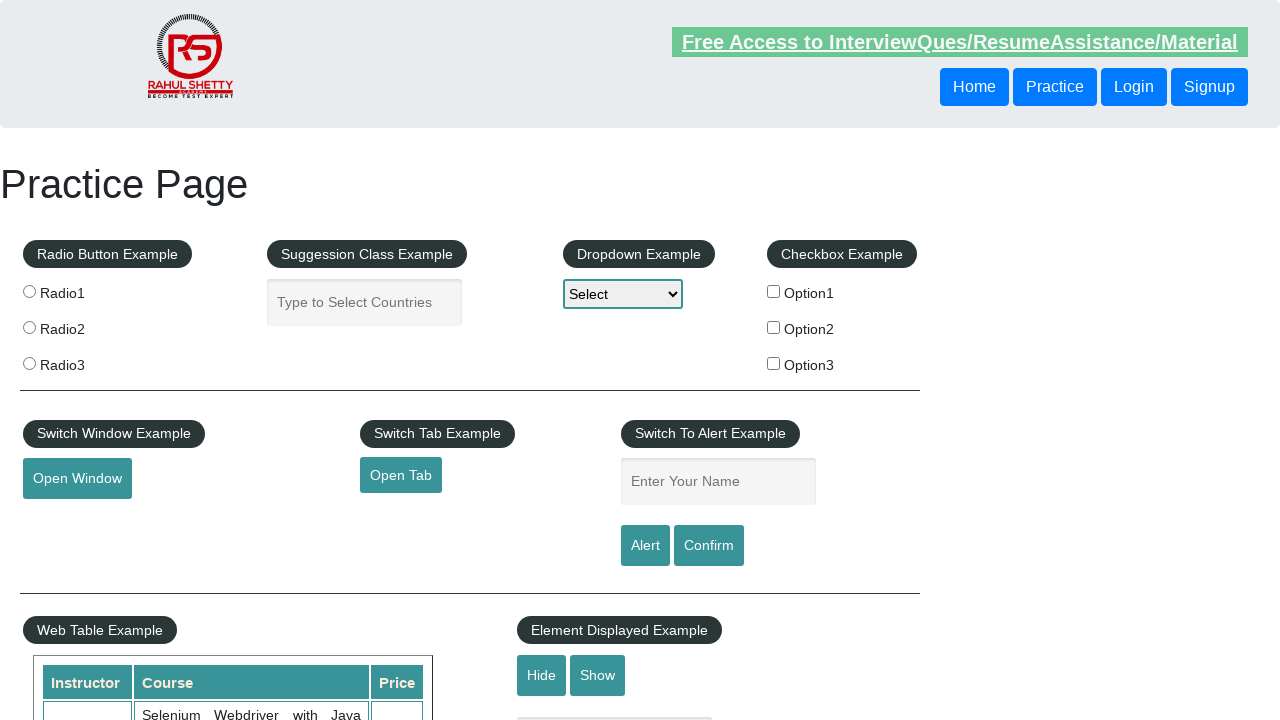

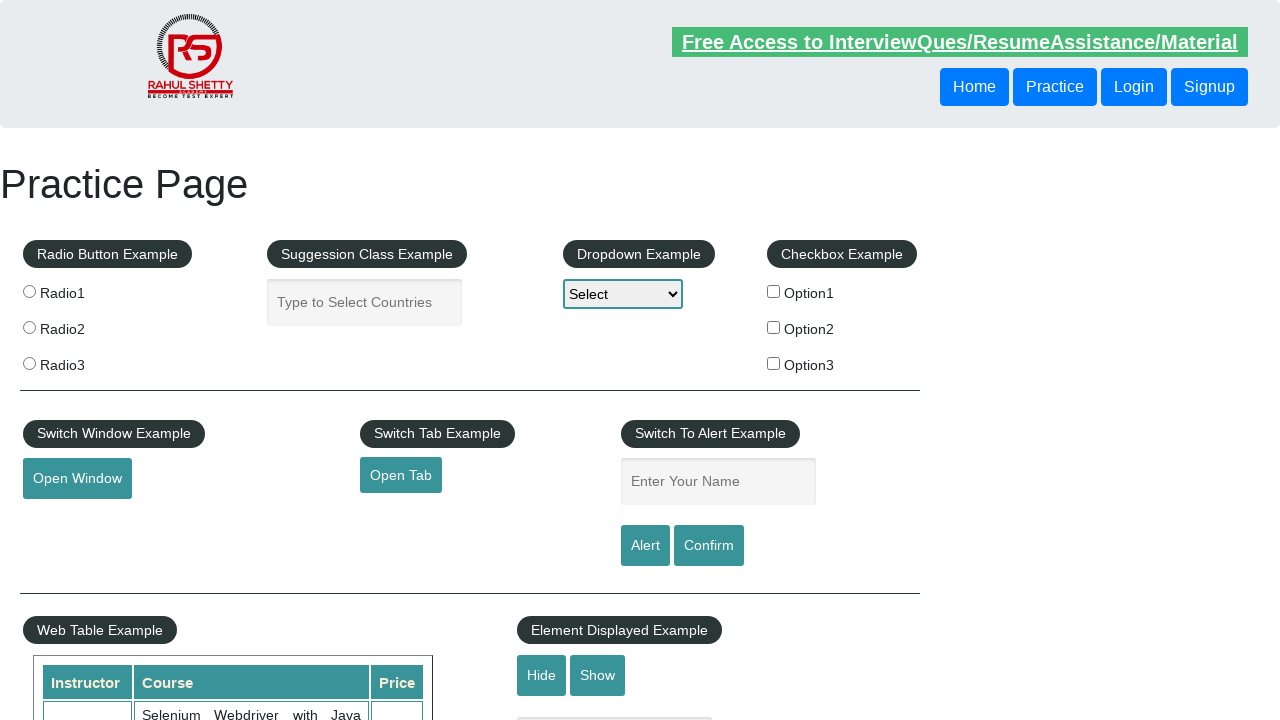